Tests the complete e-commerce checkout flow on DemoBlaze by adding a Samsung Galaxy S6 phone to cart, navigating to cart, and completing the purchase order form with customer details.

Starting URL: https://demoblaze.com/index.html

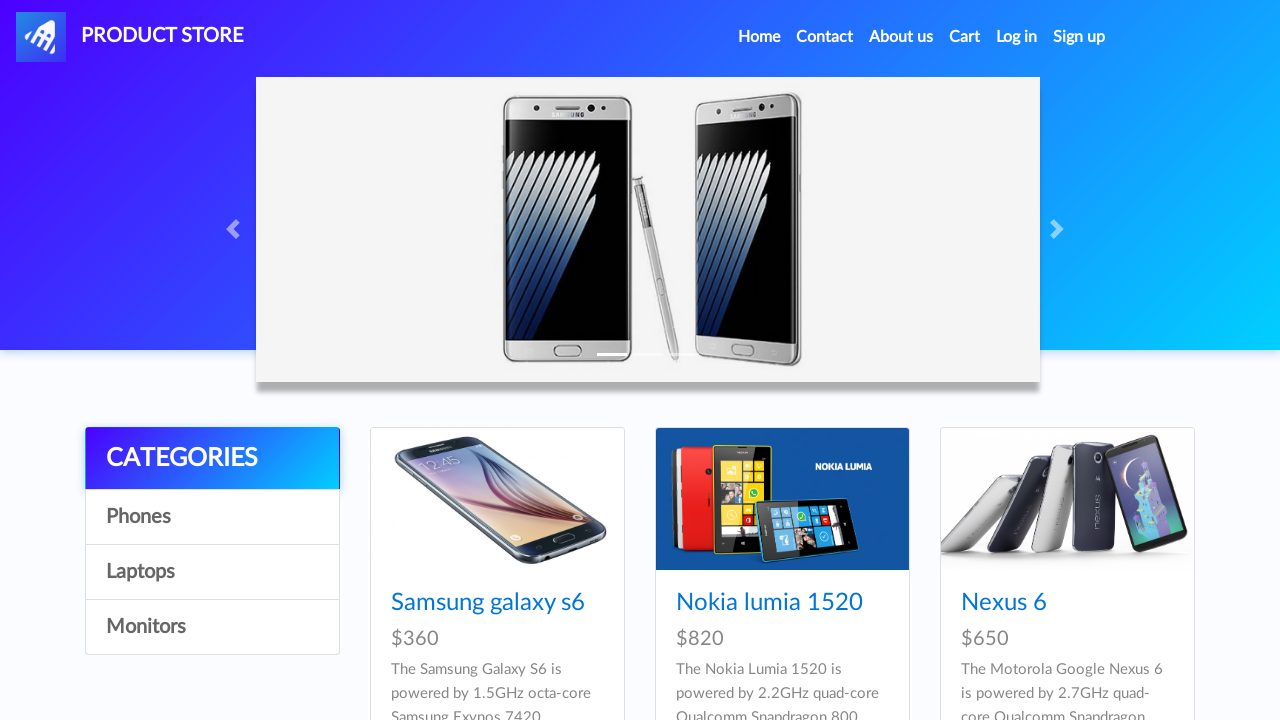

Page loaded with domcontentloaded state
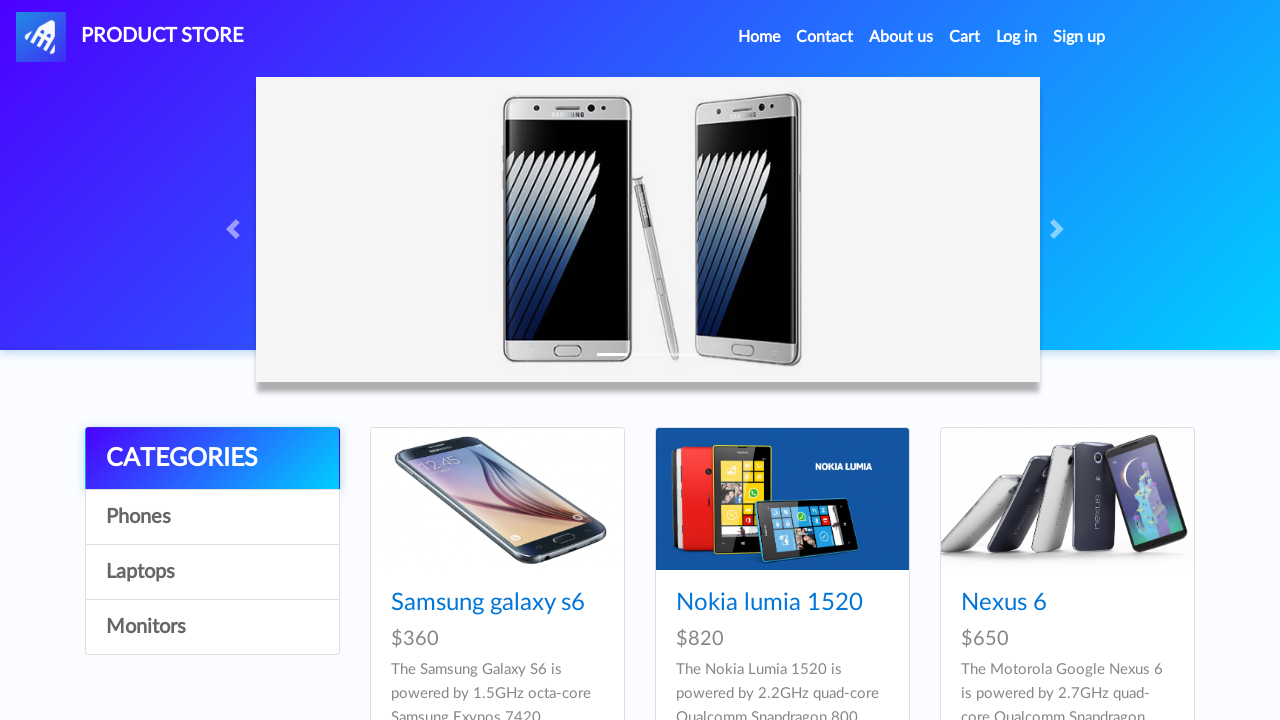

Clicked on Phones category at (212, 517) on text=Phones
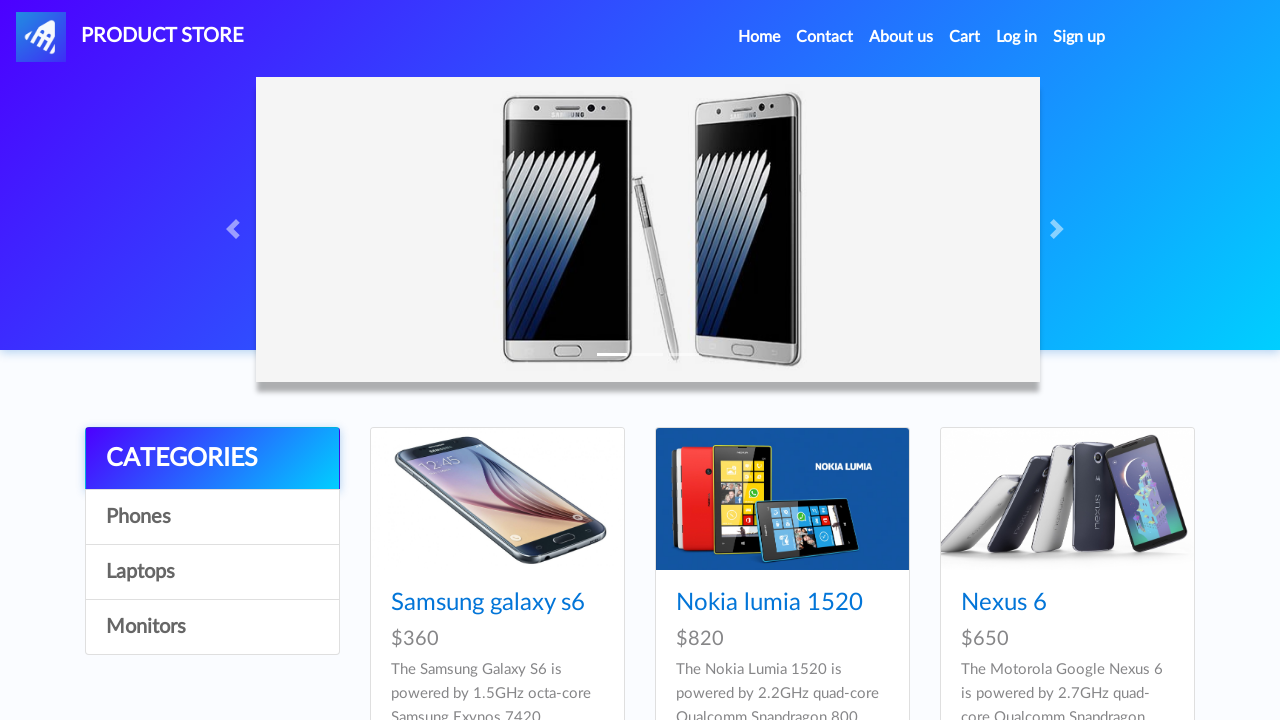

Products loaded after clicking Phones category
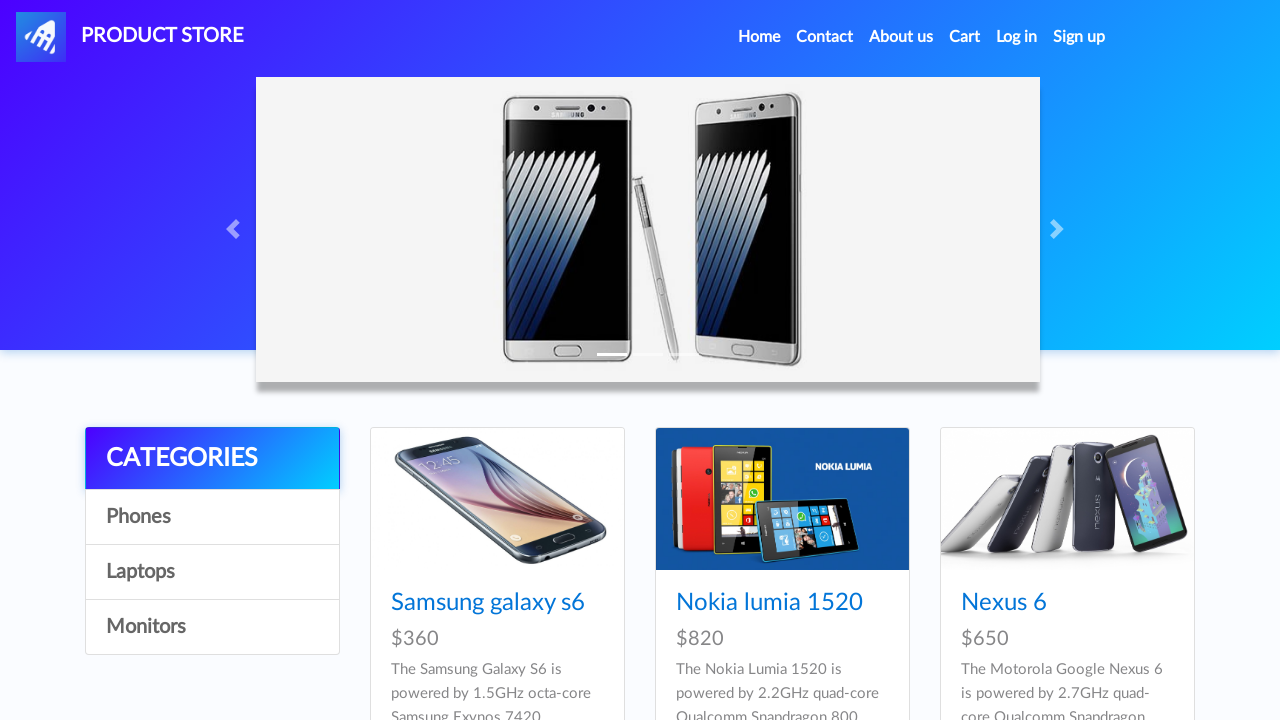

Clicked on Samsung Galaxy S6 product at (488, 603) on text=Samsung galaxy s6
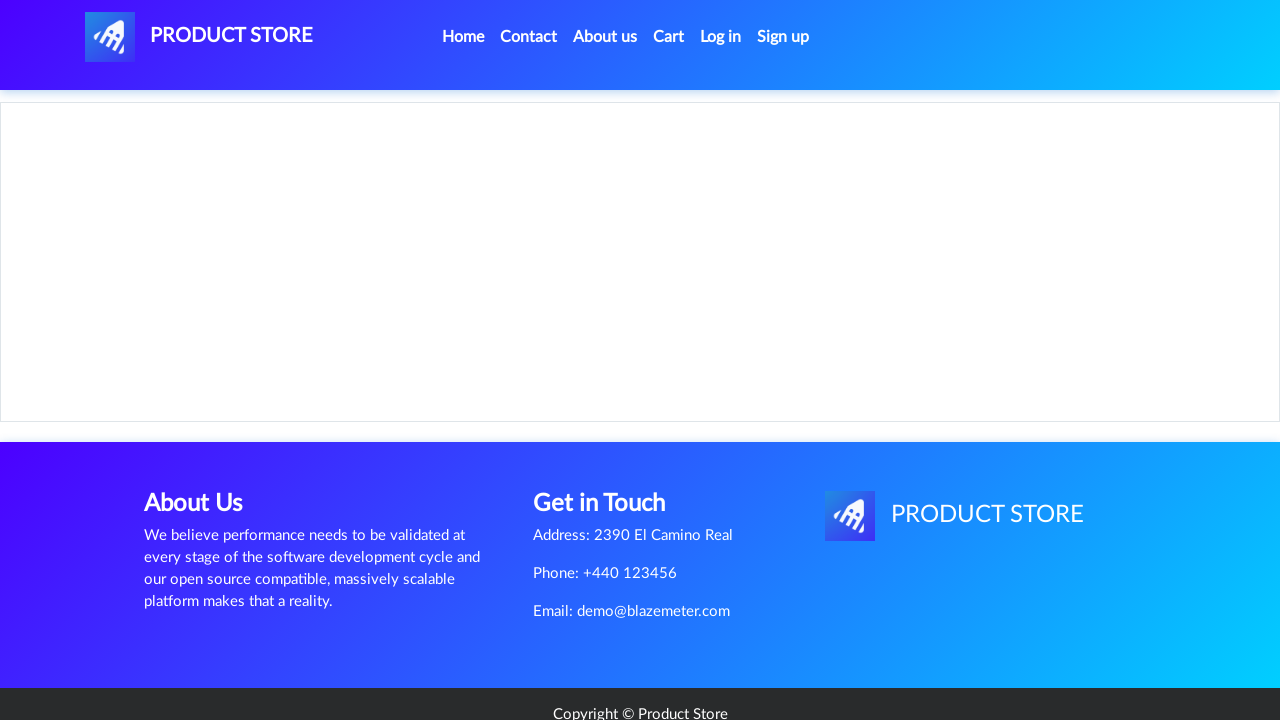

Clicked Add to cart button at (610, 440) on text=Add to cart
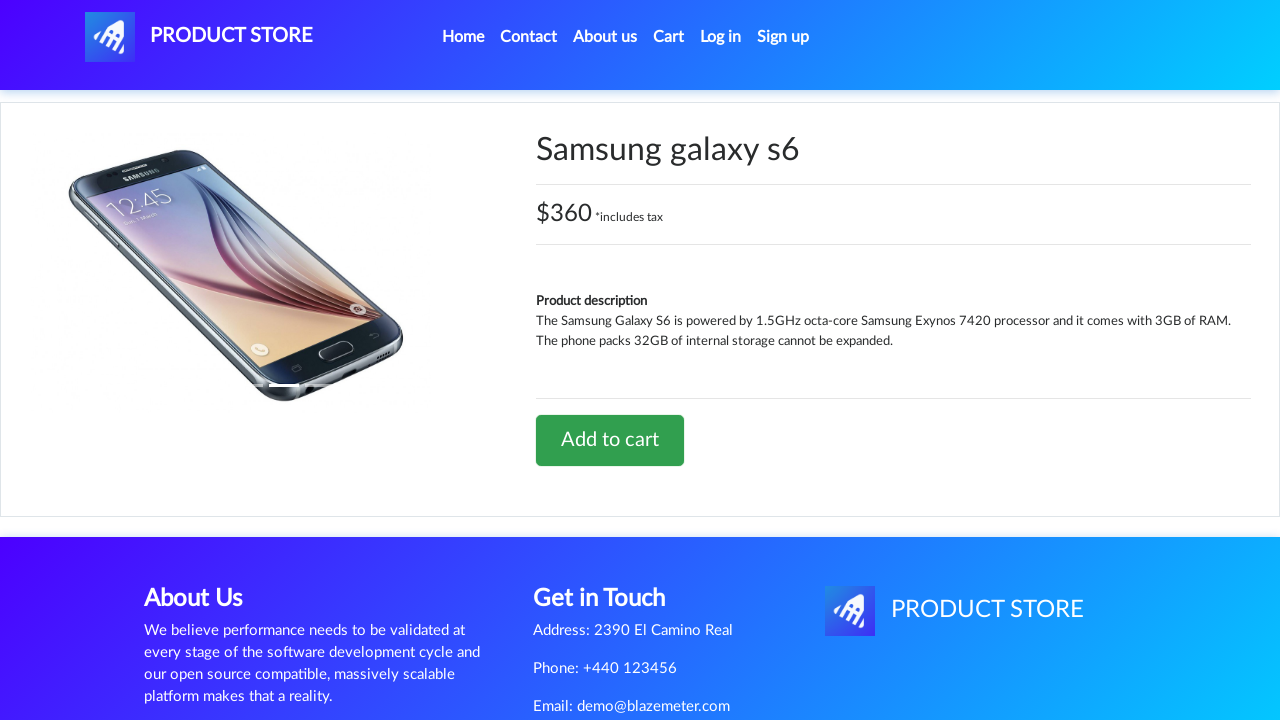

Registered dialog handler to accept alerts
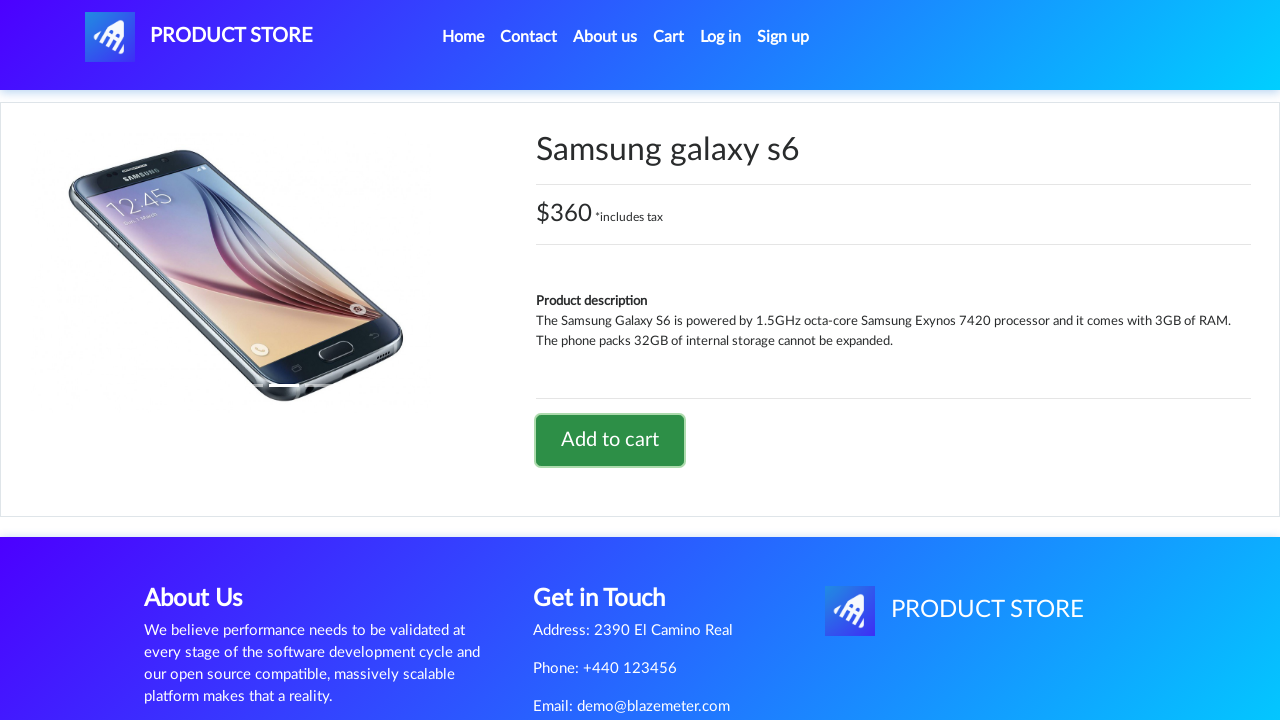

Waited for alert to appear and be accepted
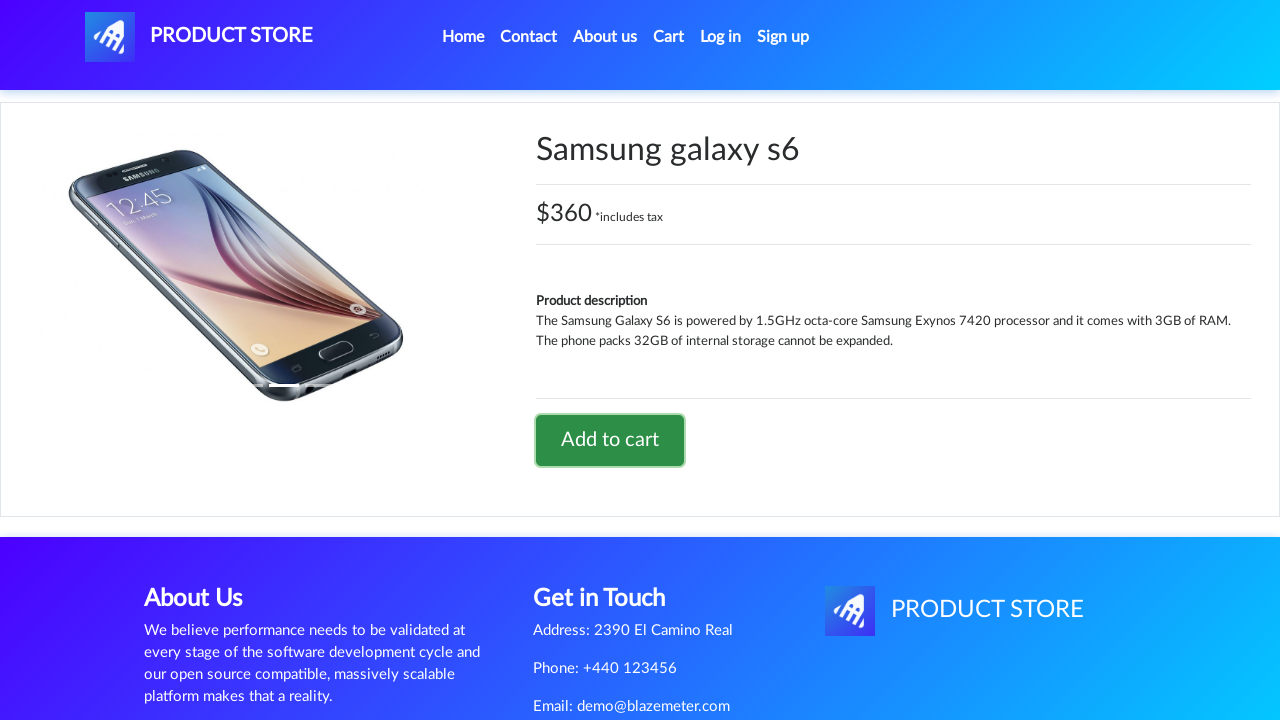

Clicked cart button to navigate to shopping cart at (669, 37) on #cartur
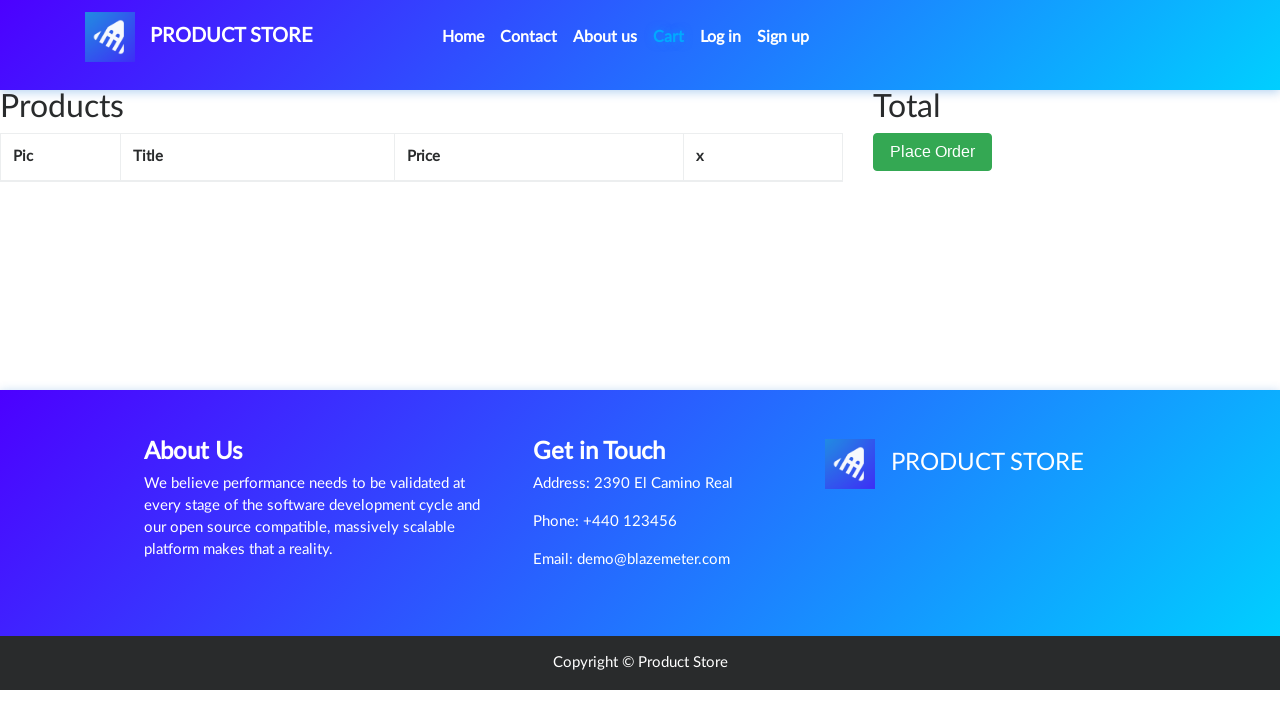

Cart page loaded
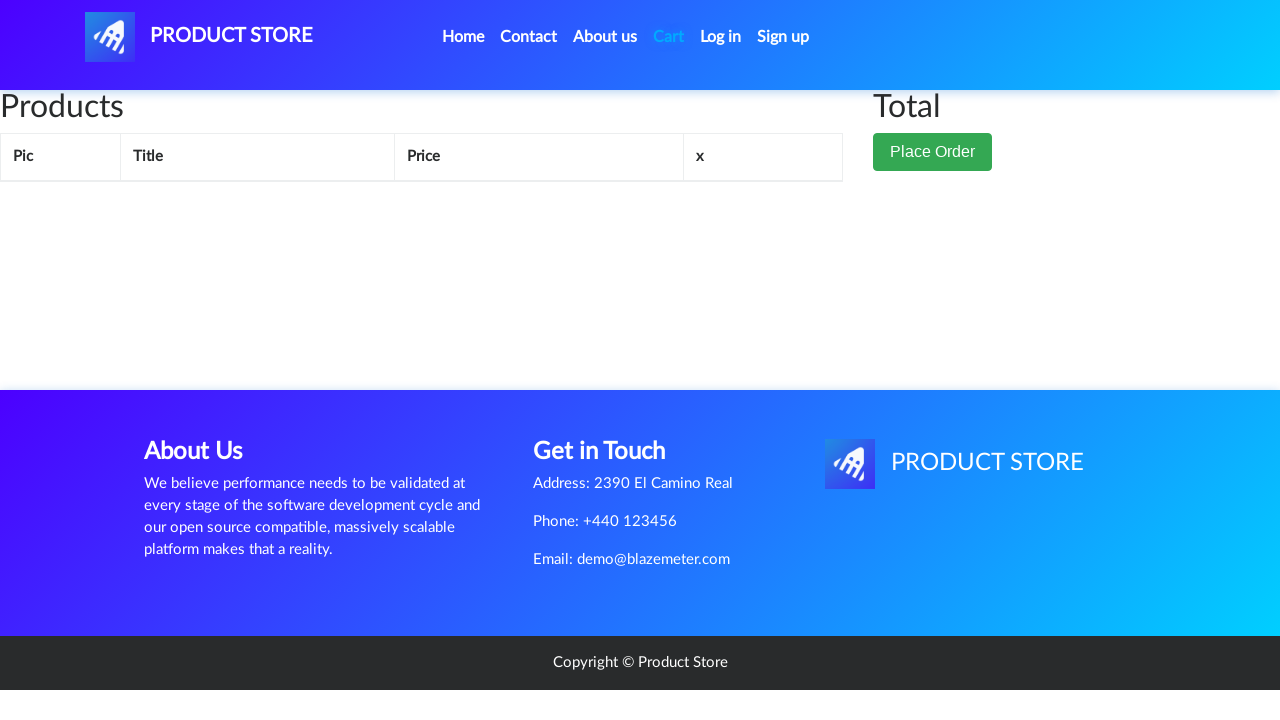

Clicked Place Order button at (933, 152) on button:text('Place Order')
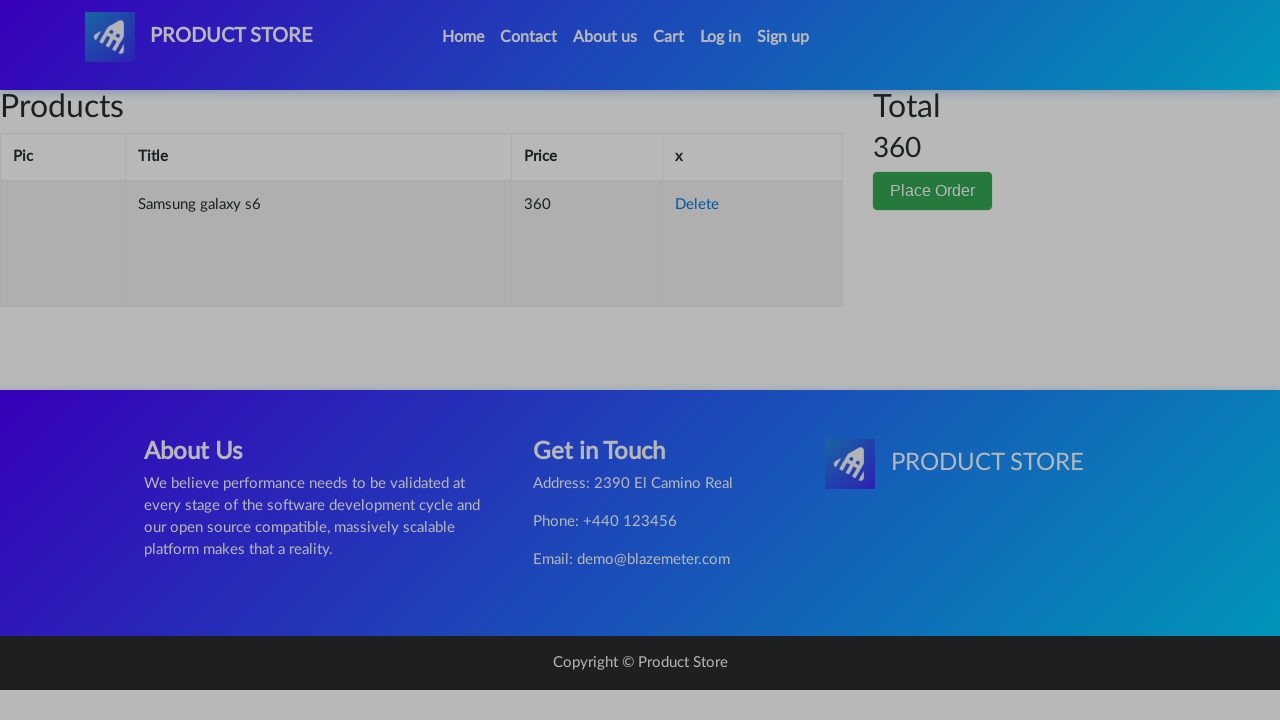

Filled in customer name: Maryam on #name
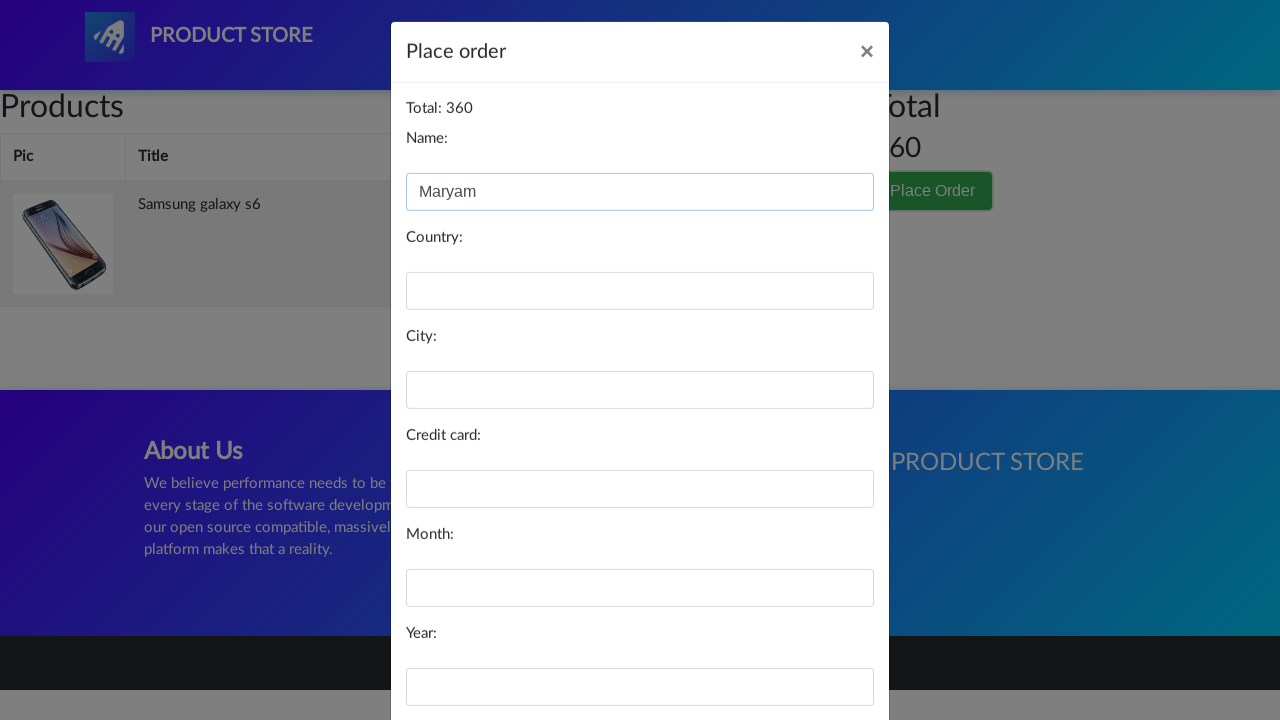

Filled in country: Egypt on #country
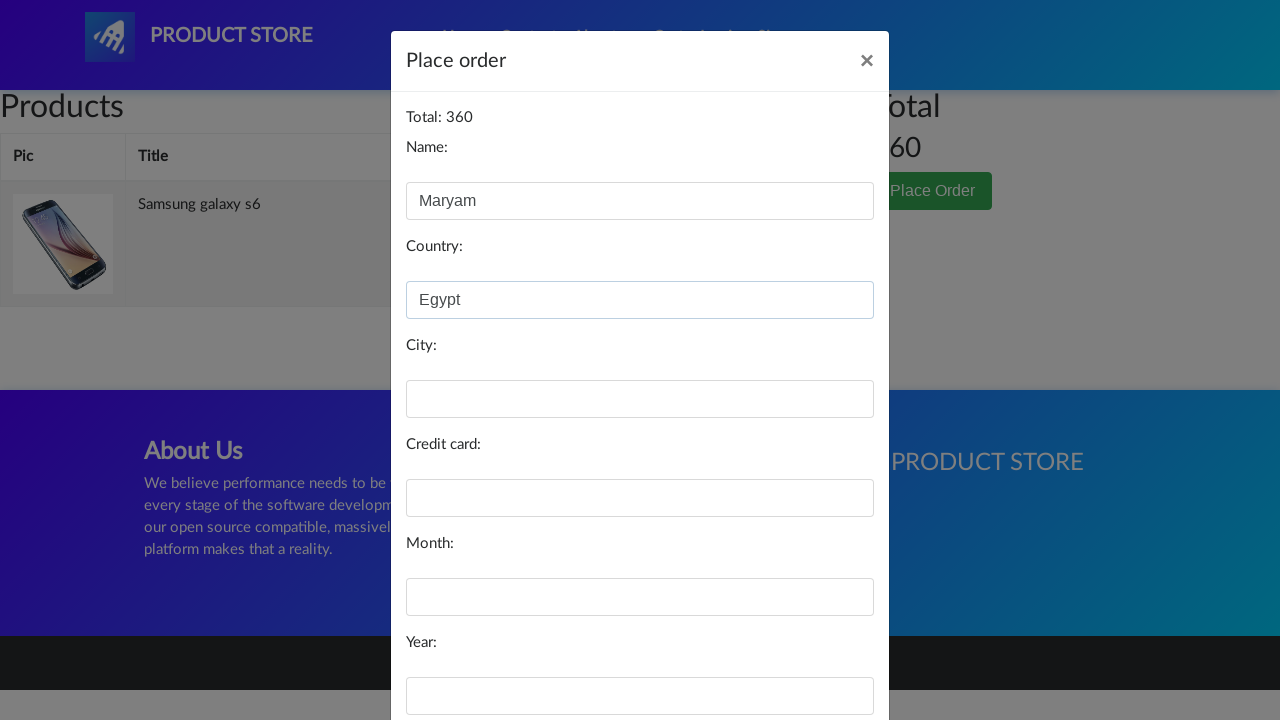

Filled in city: Cairo on #city
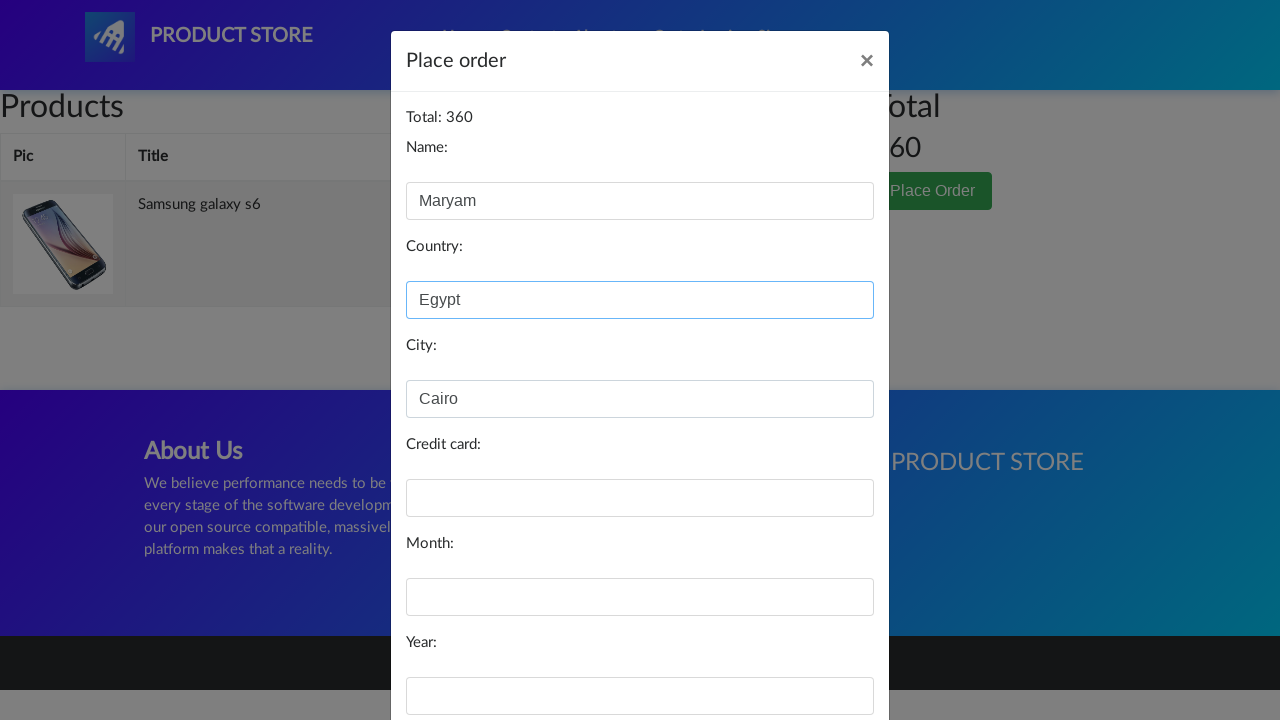

Filled in credit card number on #card
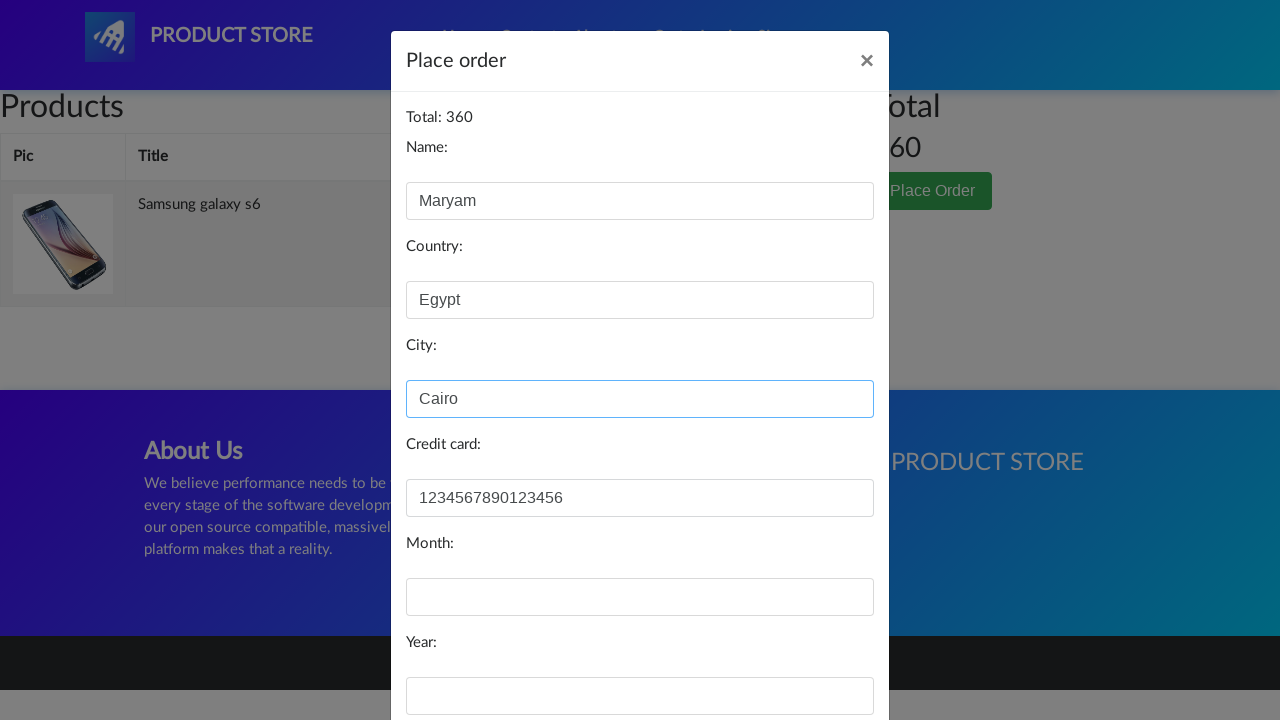

Filled in expiration month: 03 on #month
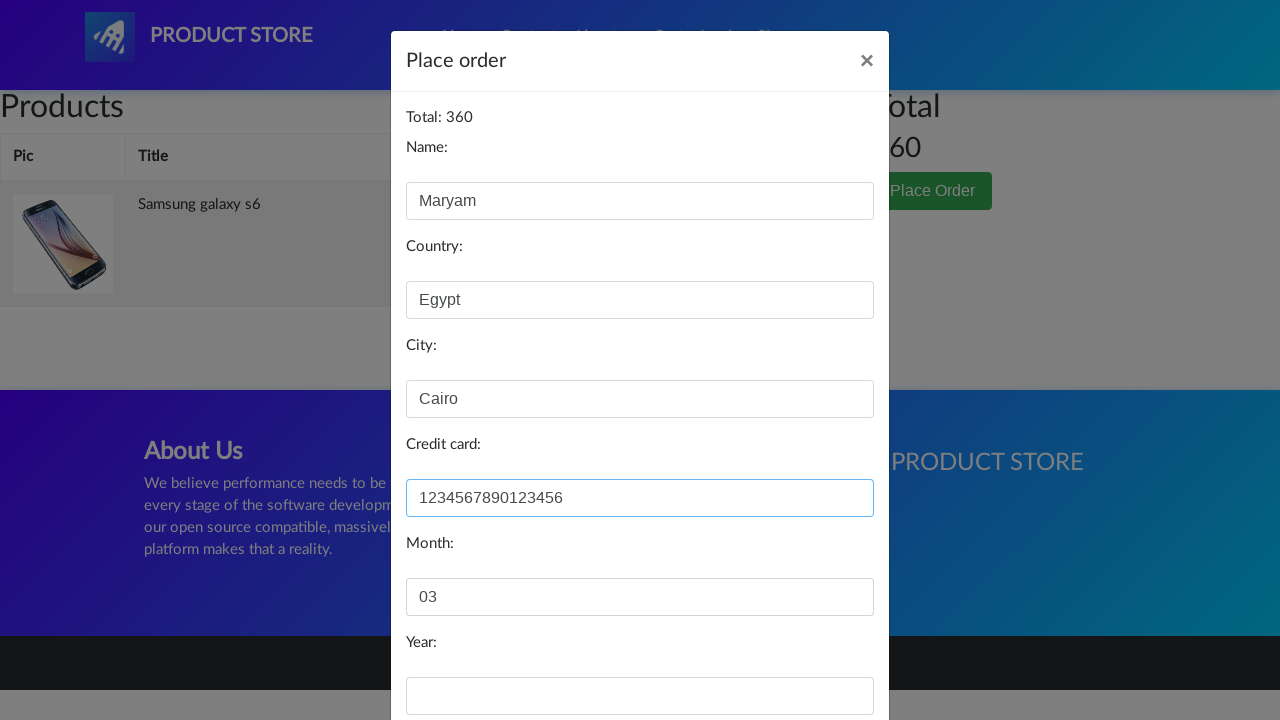

Filled in expiration year: 2025 on #year
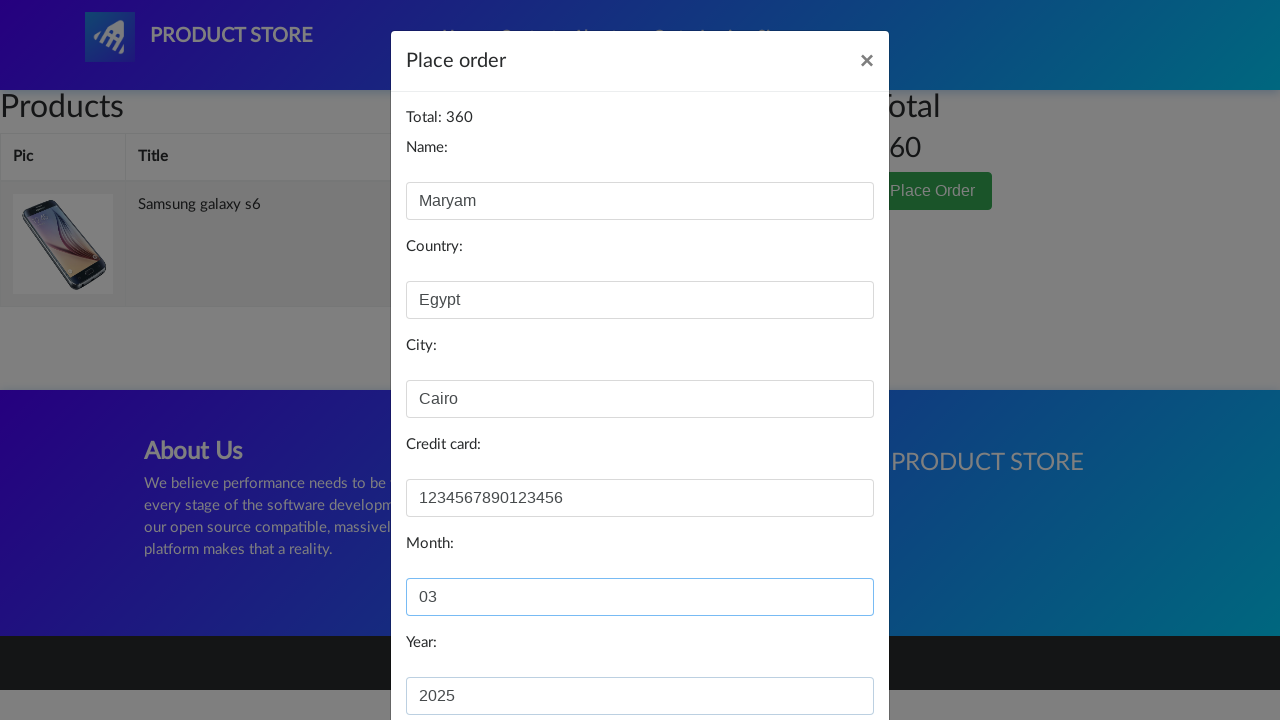

Order form page fully loaded
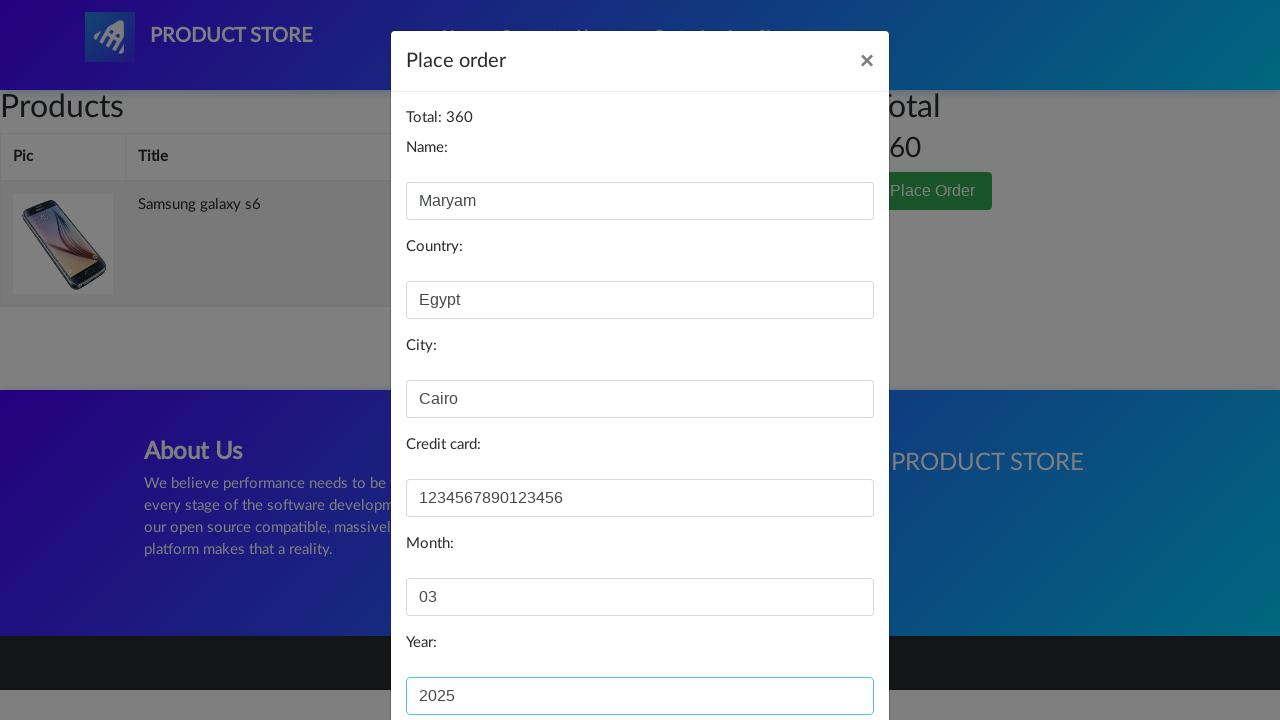

Clicked Purchase button to submit order at (823, 655) on button:text('Purchase')
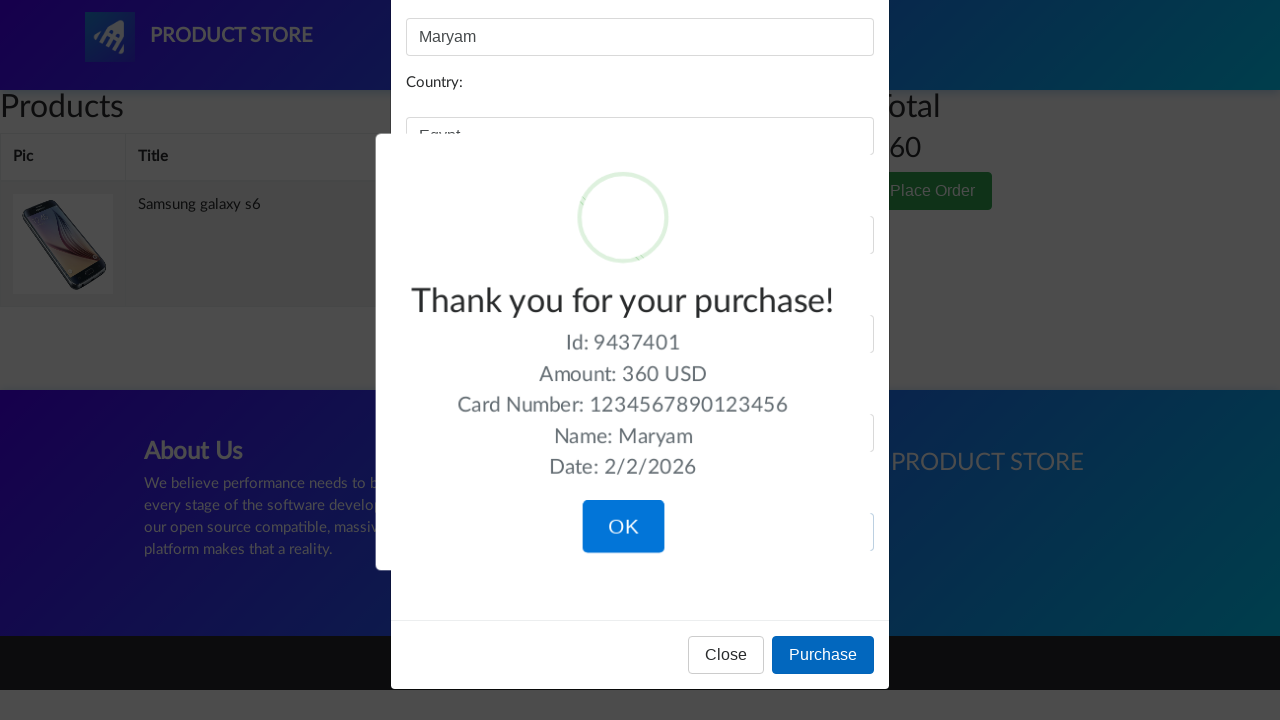

Purchase confirmation modal appeared
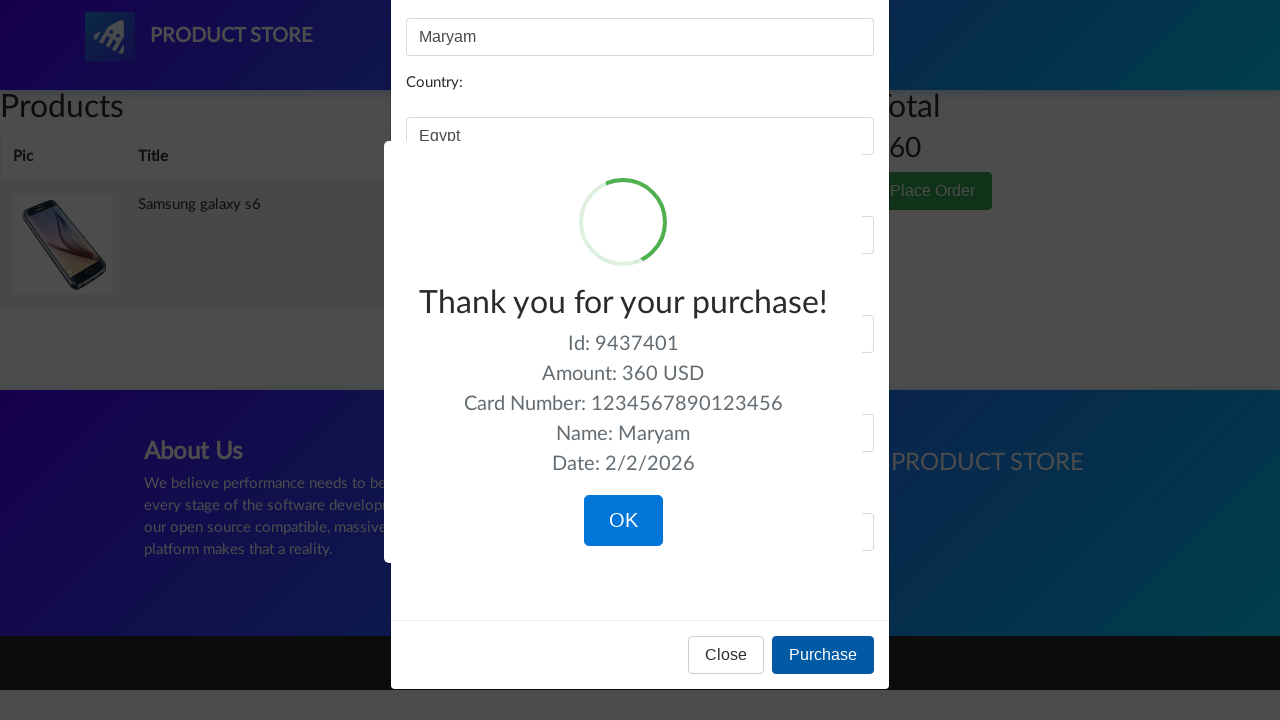

Clicked OK button to close purchase confirmation at (623, 521) on button:text('OK')
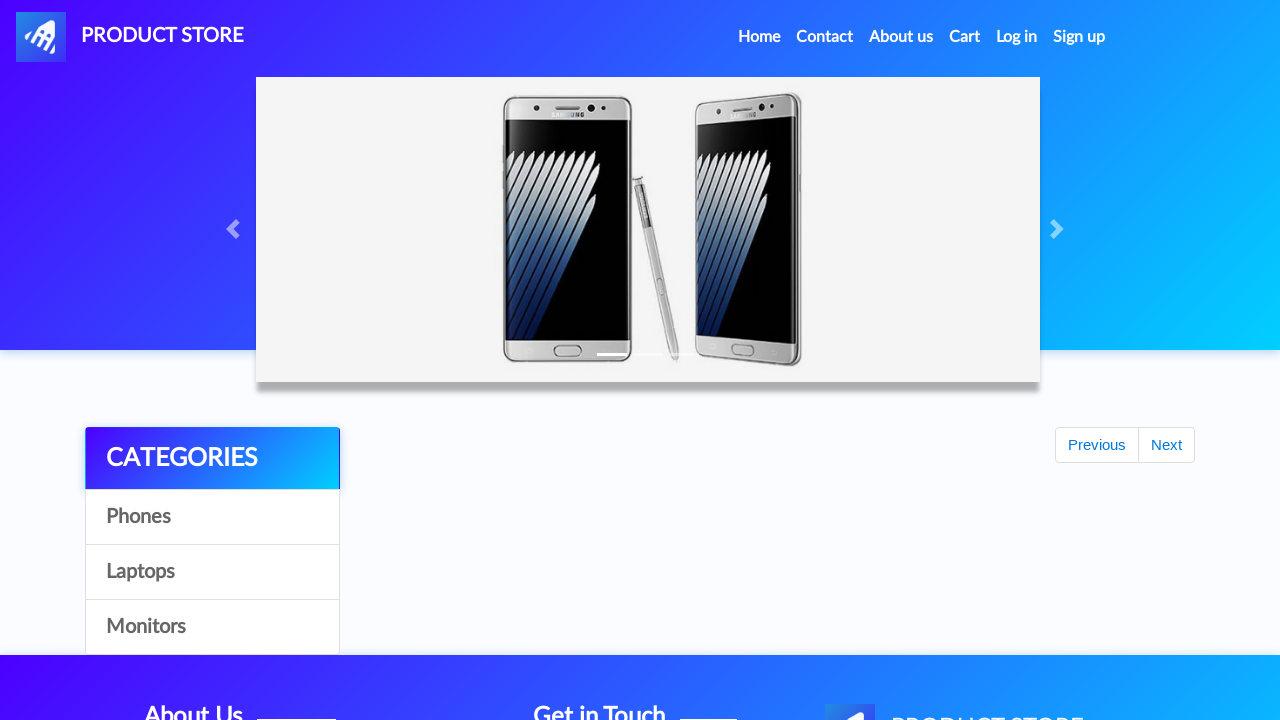

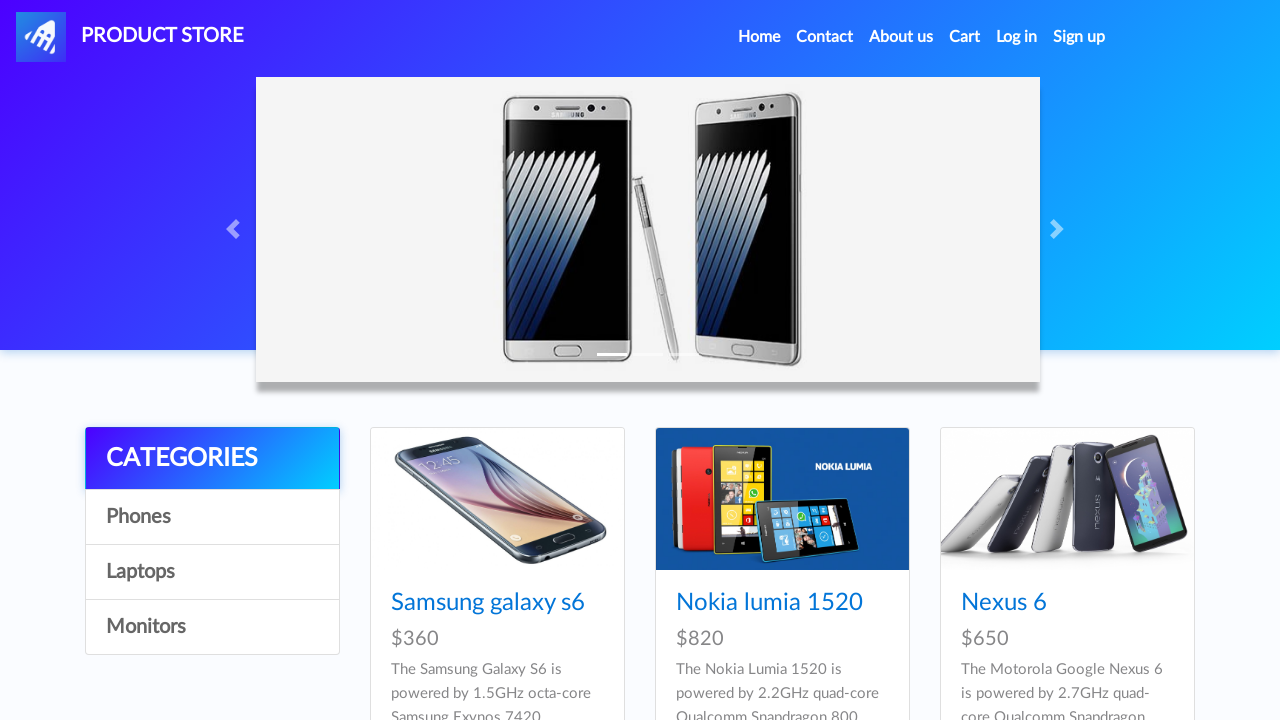